Tests multi-window handling by clicking a link that opens a new window, switching to that window, and clicking on a presentation application link.

Starting URL: https://testerhome.com/topics/21805

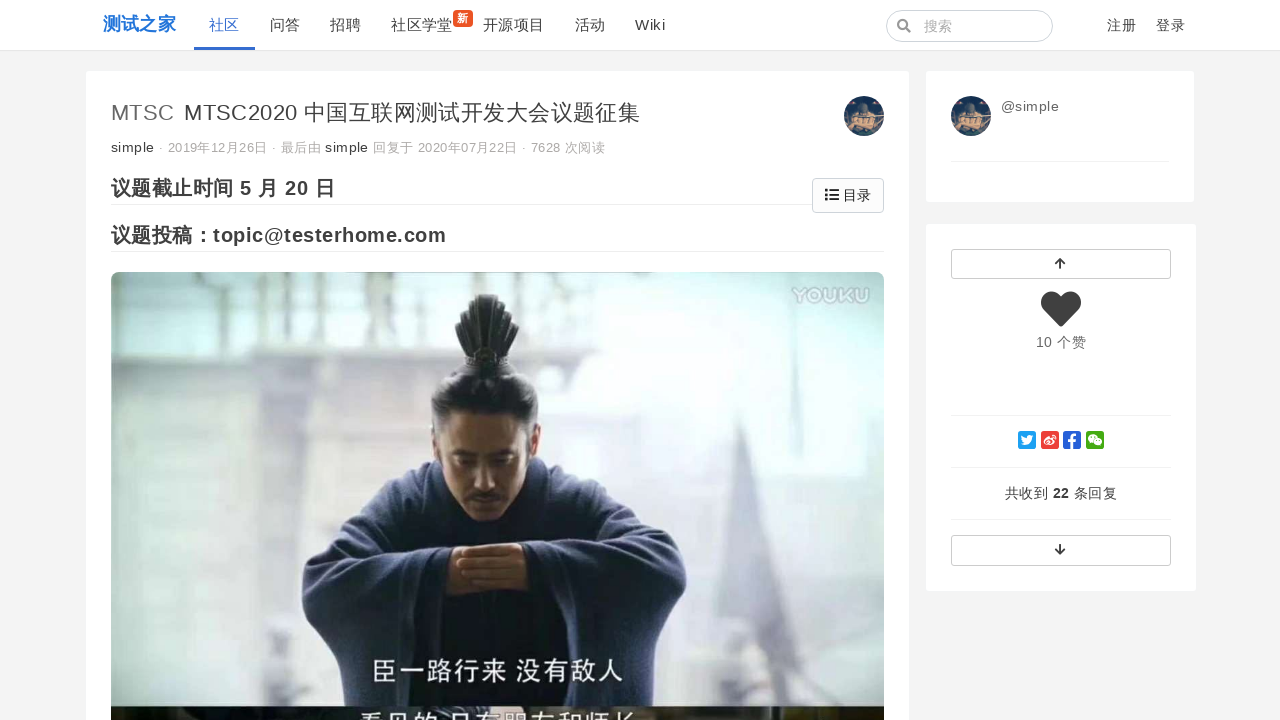

Clicked conference link '第六届中国互联网测试开发大会' which opened a new window at (329, 361) on a:has-text("第六届中国互联网测试开发大会")
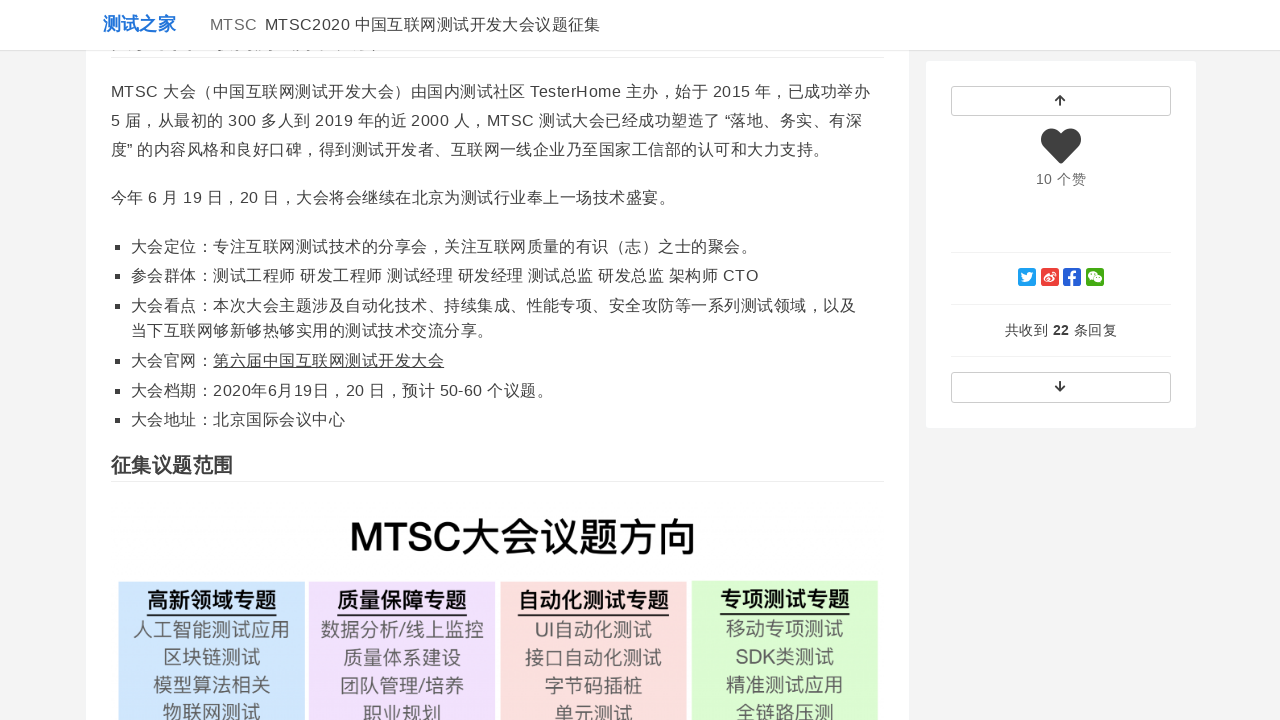

New window loaded and ready
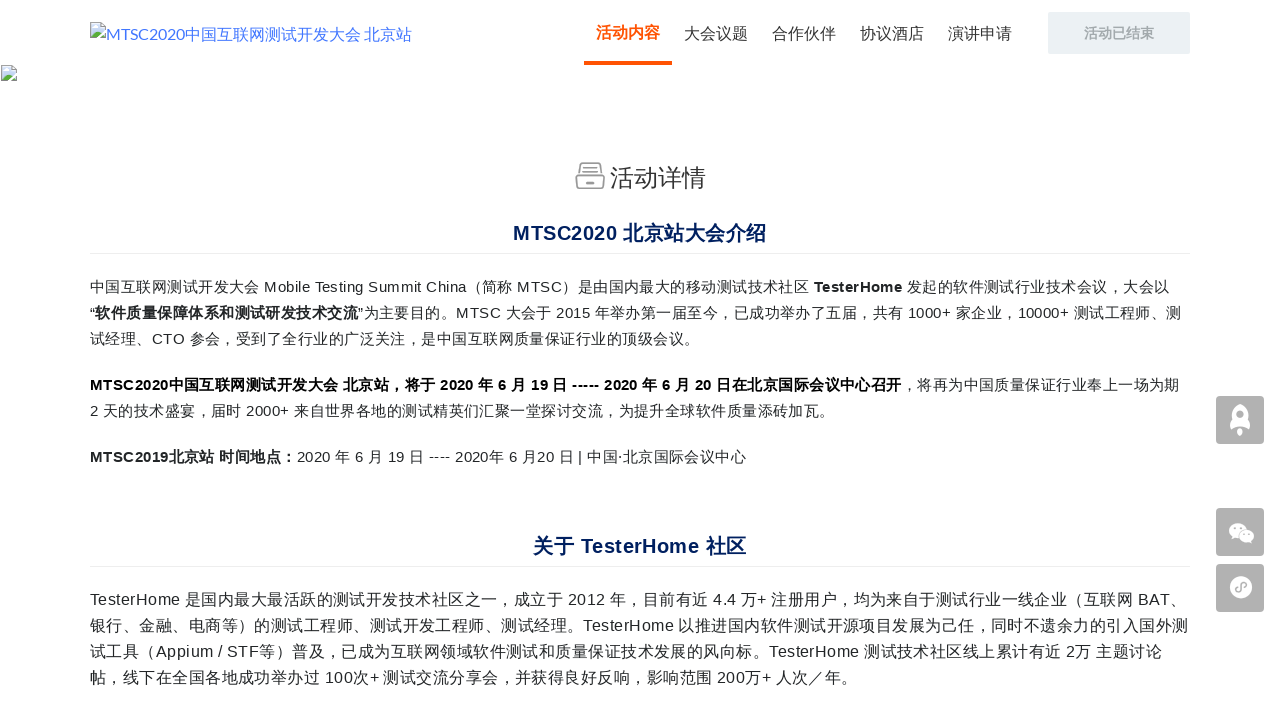

Presentation application link '演讲申请' is now visible
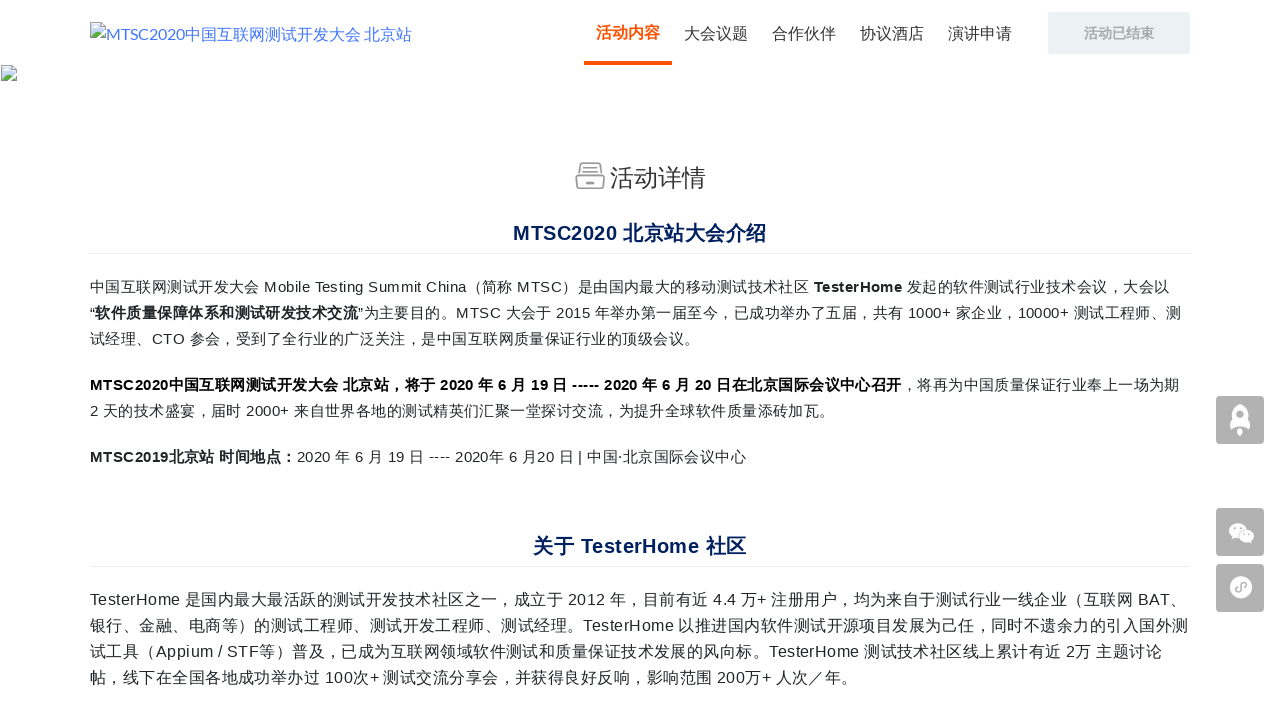

Clicked presentation application link '演讲申请' at (980, 33) on a:has-text("演讲申请")
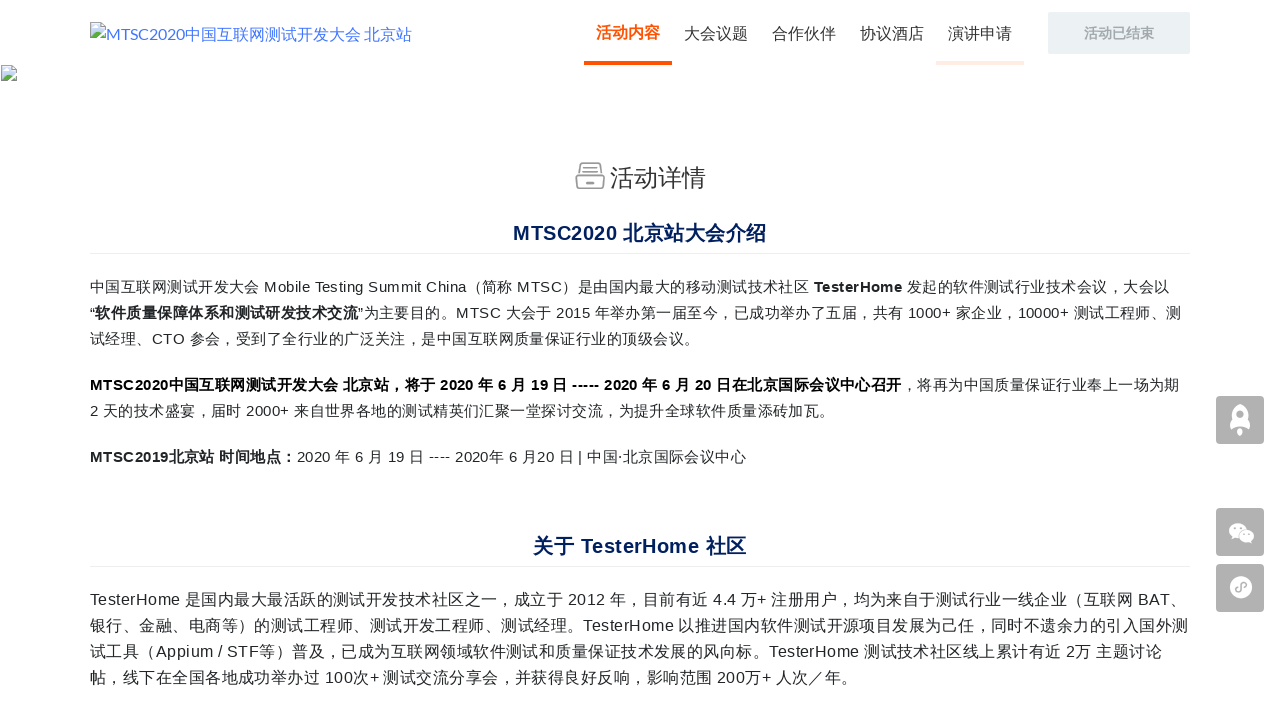

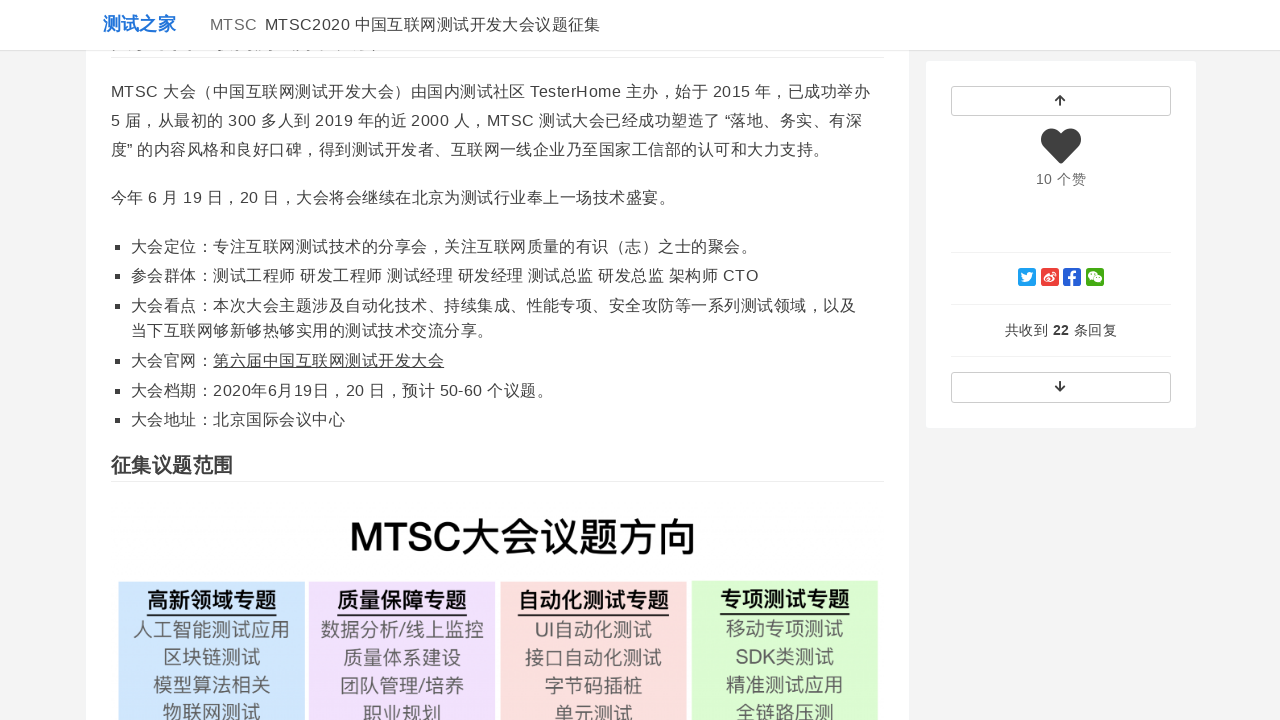